Tests adding a MacBook Air to cart by navigating to laptops category, selecting the product, and verifying it appears in the cart

Starting URL: https://www.demoblaze.com

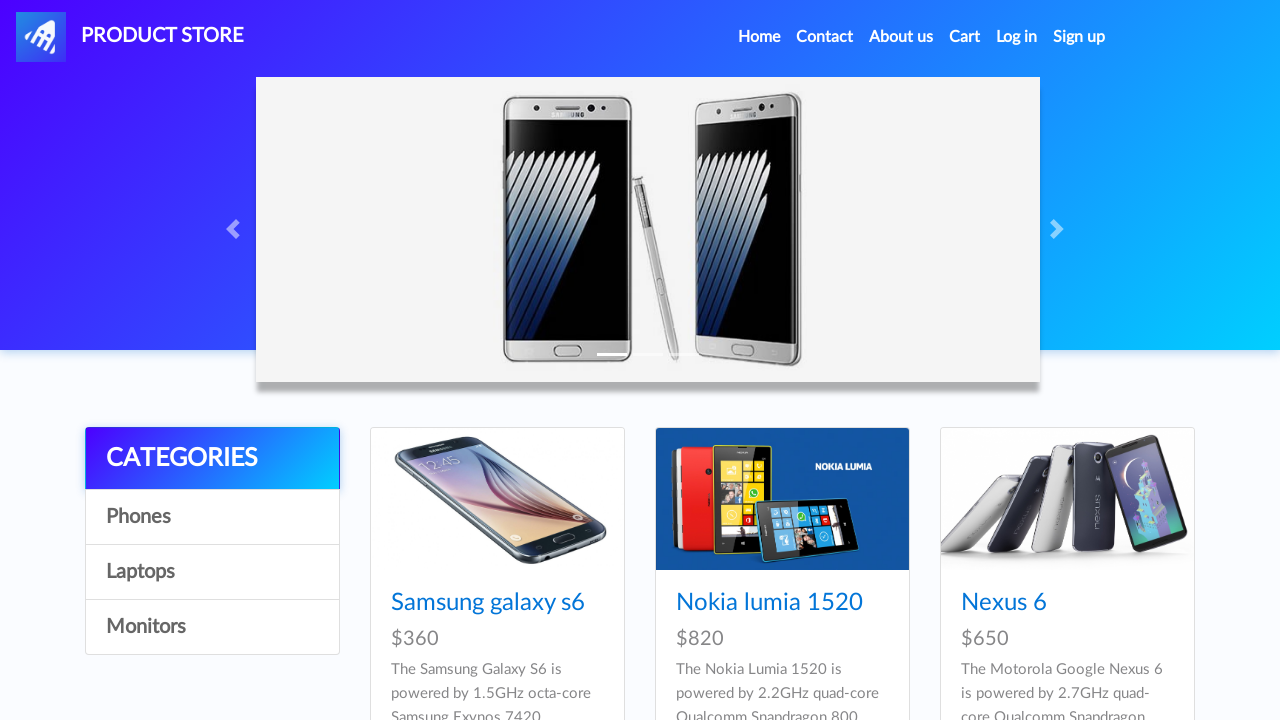

Clicked on Laptops category at (212, 572) on xpath=/html/body/div[5]/div/div[1]/div/a[3]
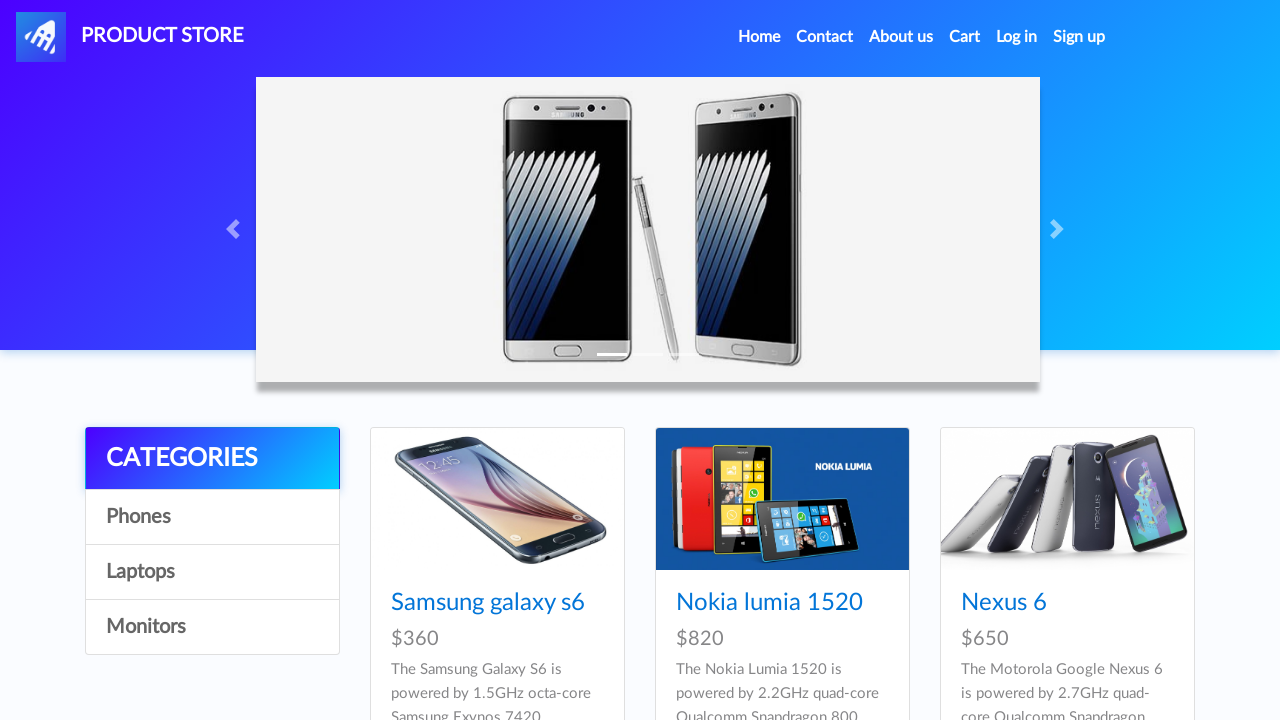

MacBook air product link became visible
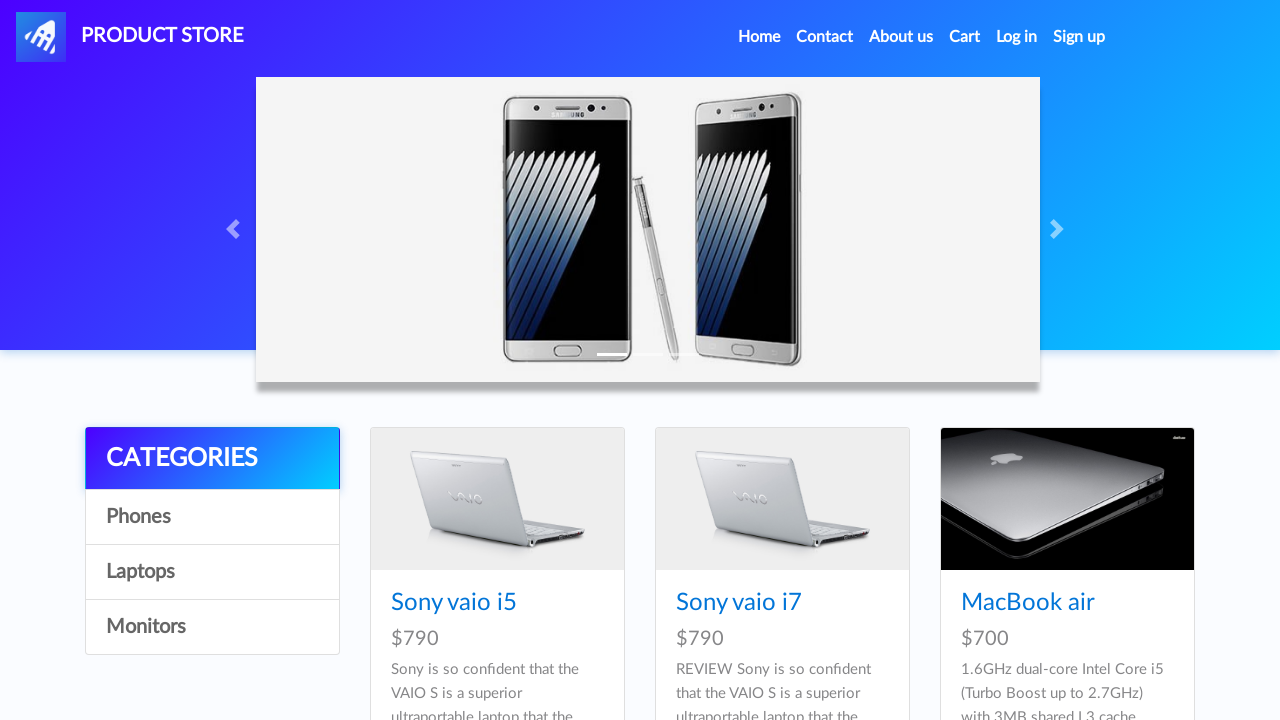

Clicked on MacBook air product link at (1028, 603) on text=MacBook air
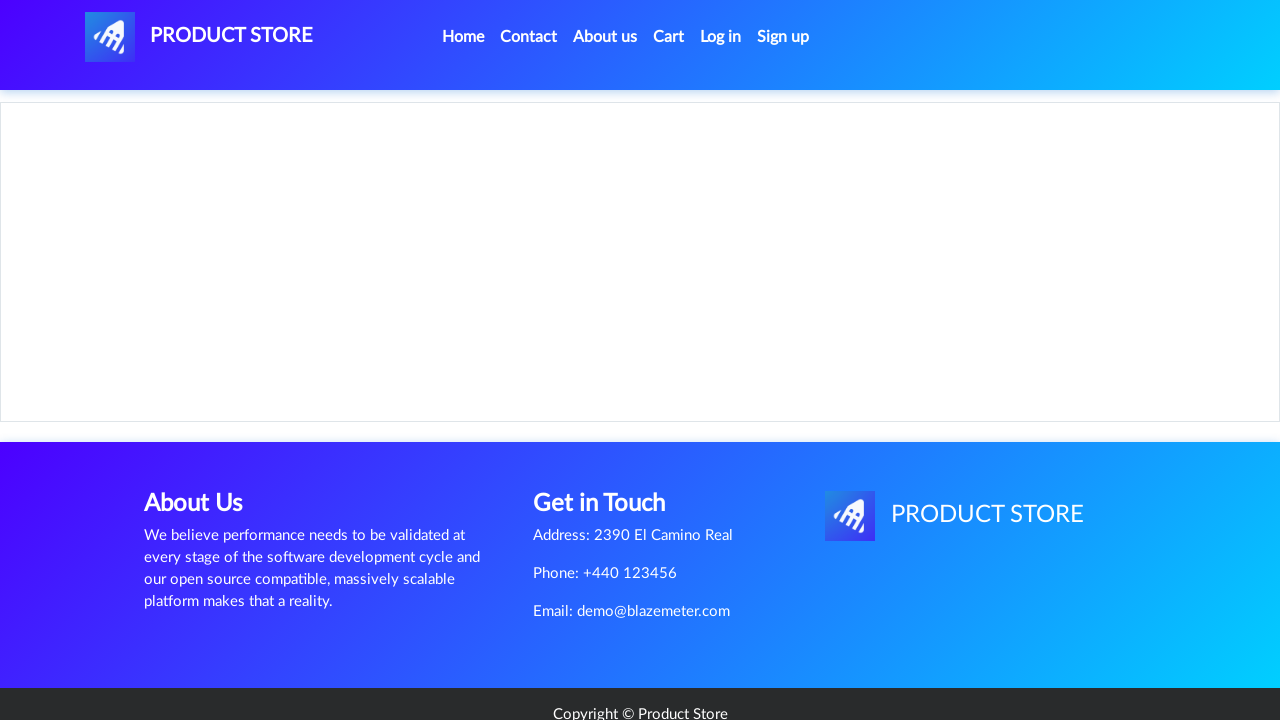

Add to cart button became visible
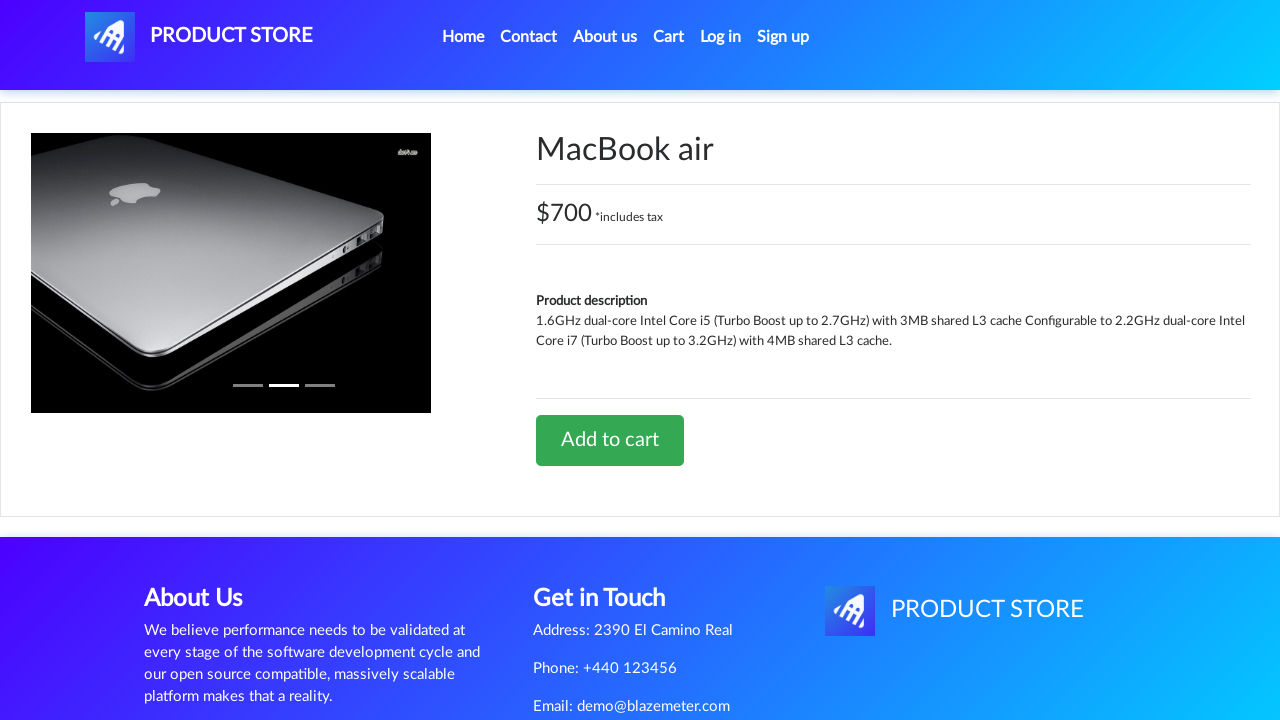

Clicked Add to cart button at (610, 440) on xpath=//*[@id='tbodyid']/div[2]/div/a
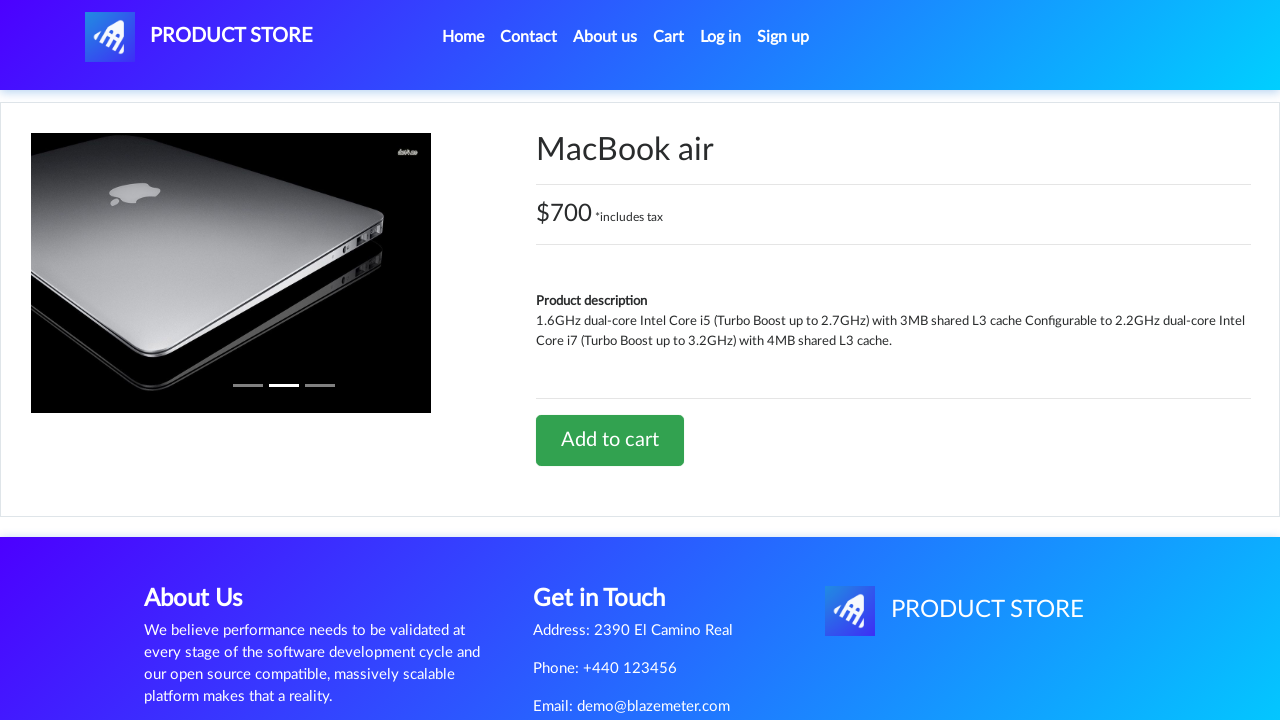

Set up dialog handler to accept alerts
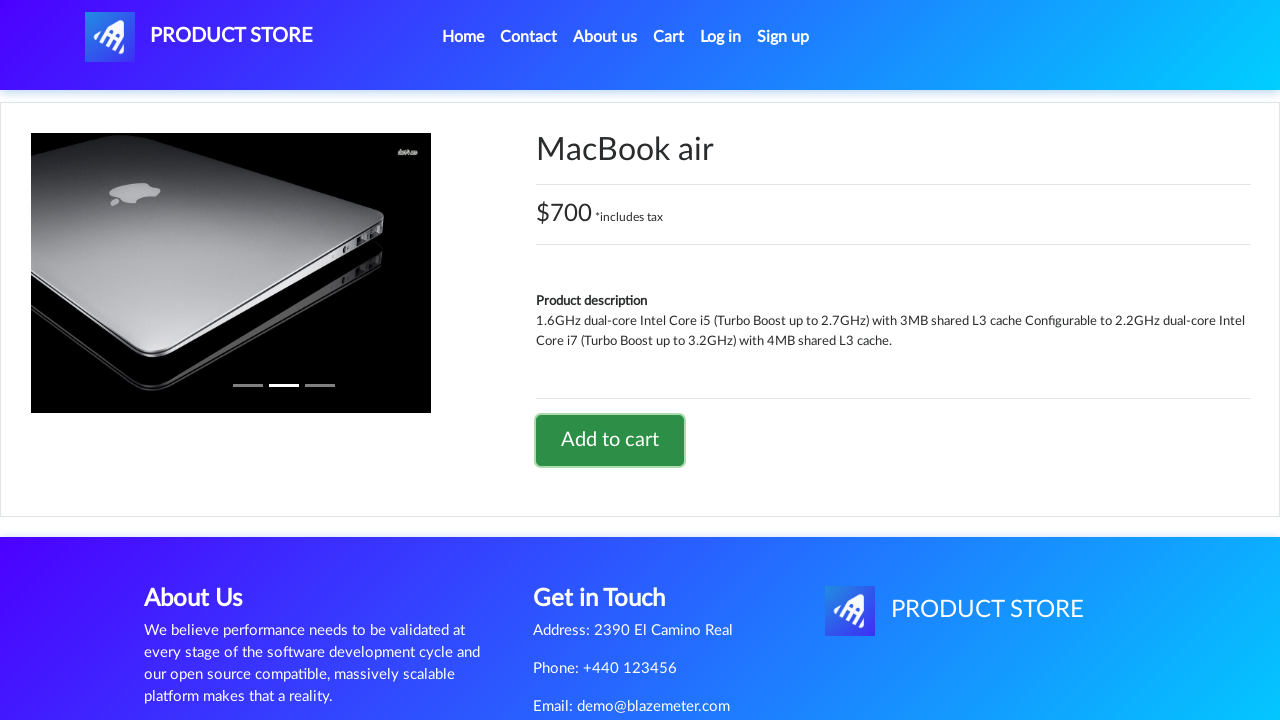

Cart link became visible in navigation
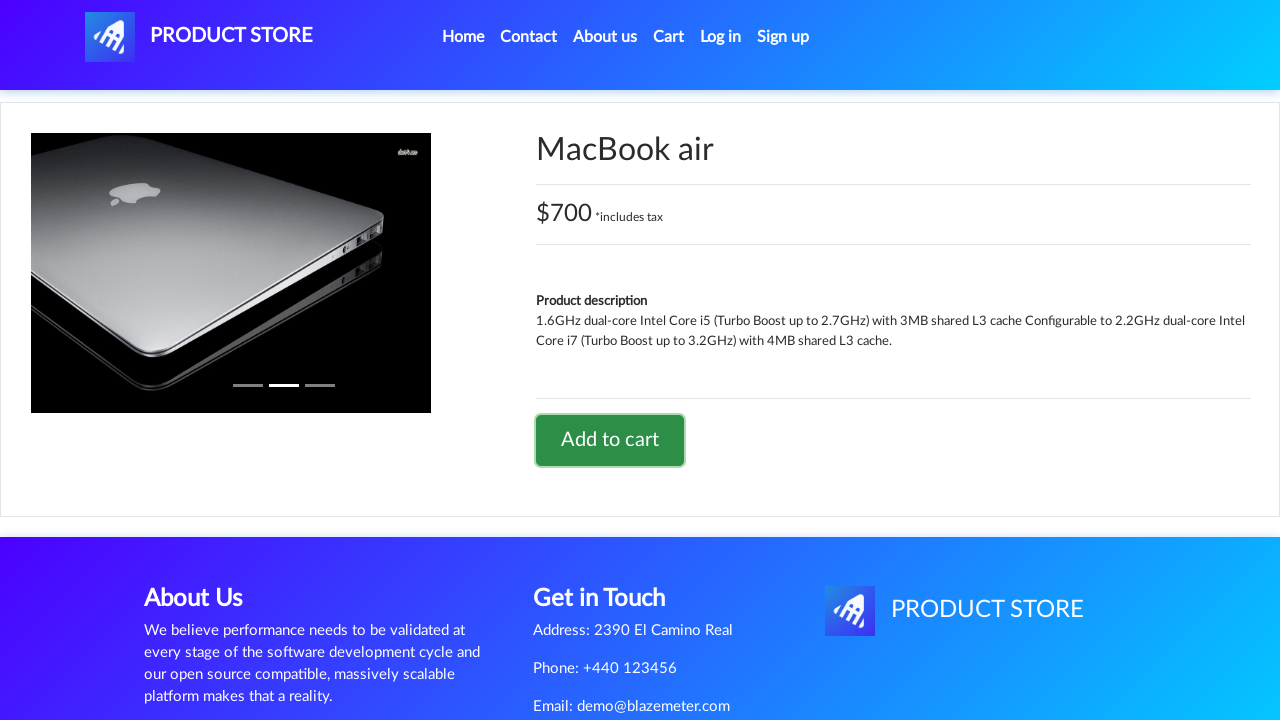

Clicked on Cart link to navigate to cart page at (669, 37) on xpath=/html/body/nav/div/div/ul/li[4]/a
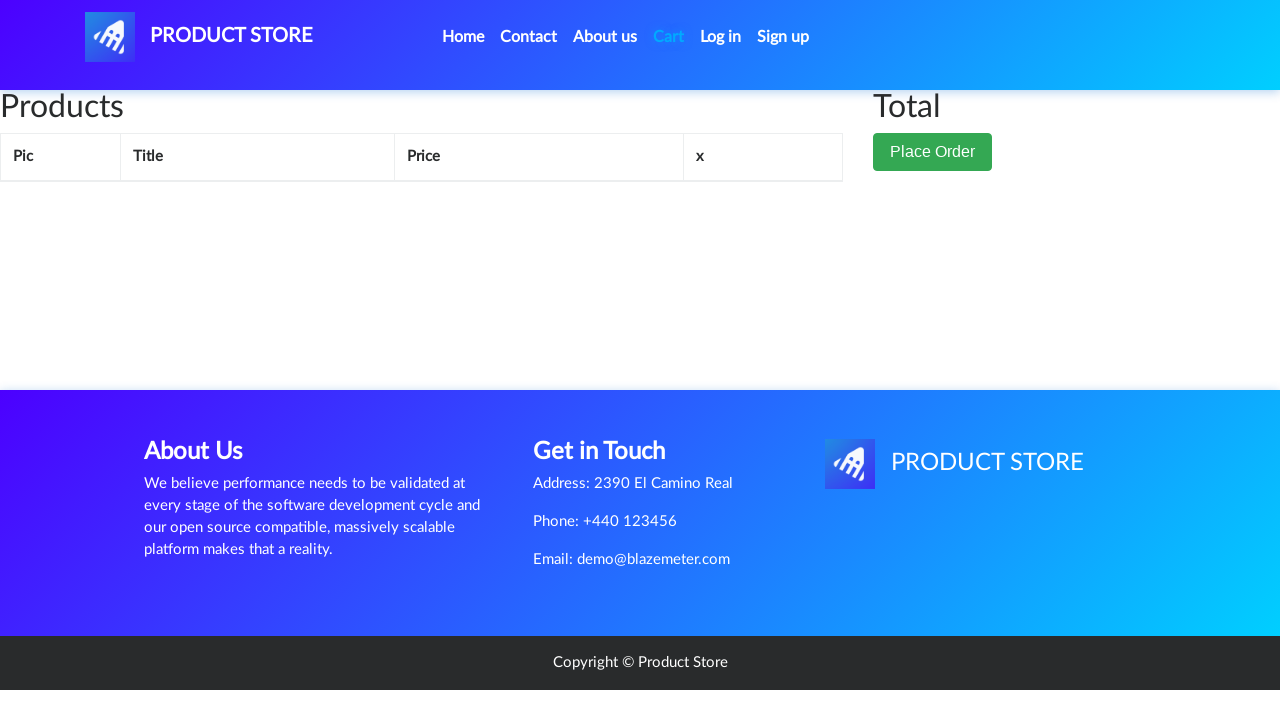

Cart product table loaded
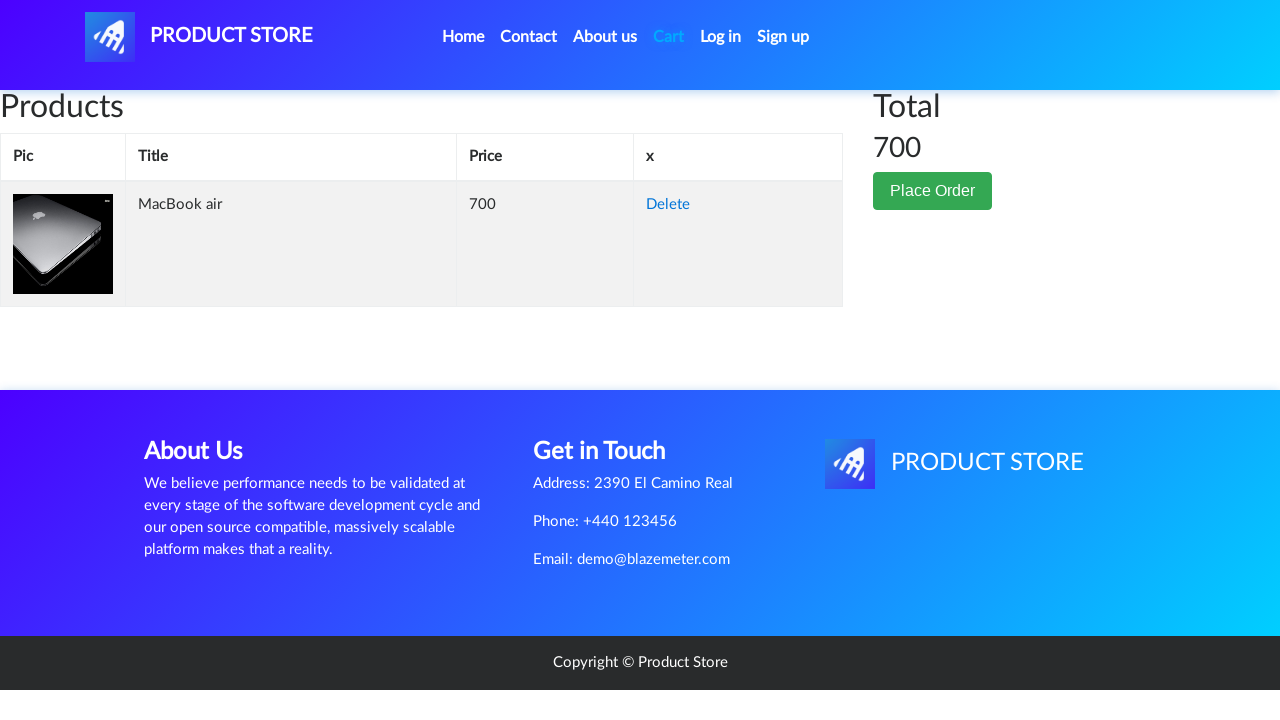

Retrieved product name from cart: 'MacBook air'
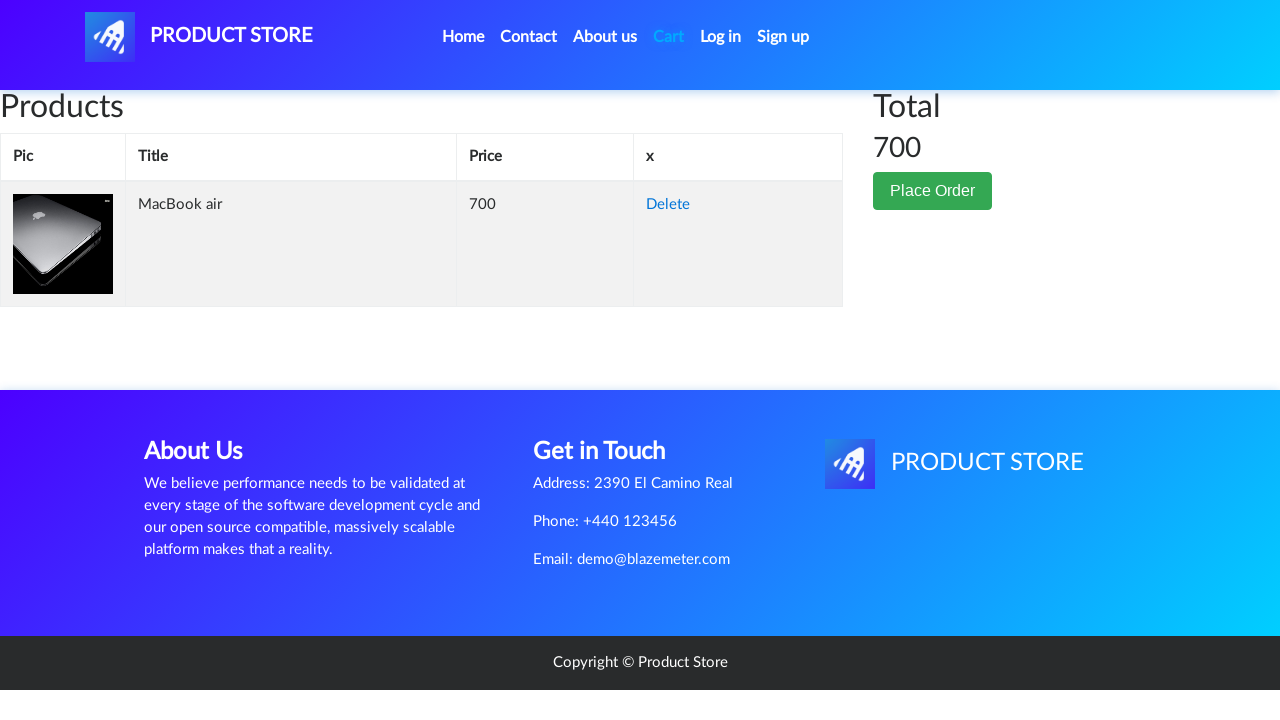

Verified MacBook air is present in cart
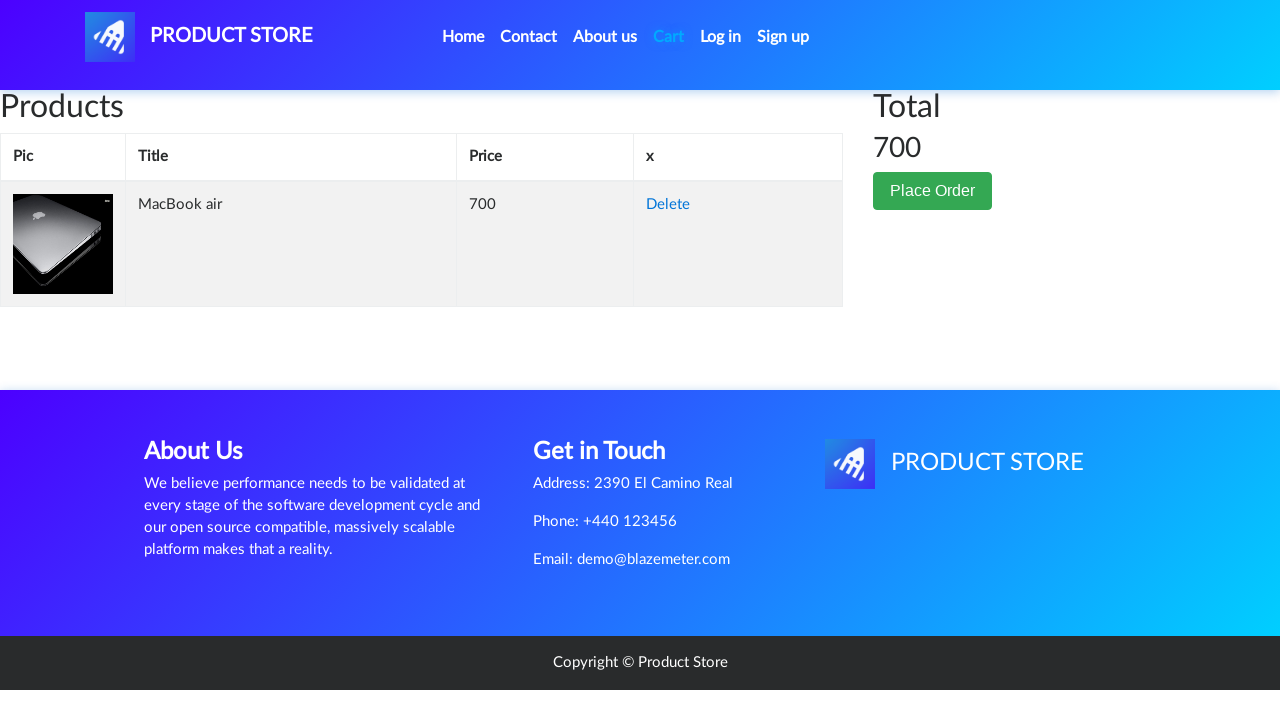

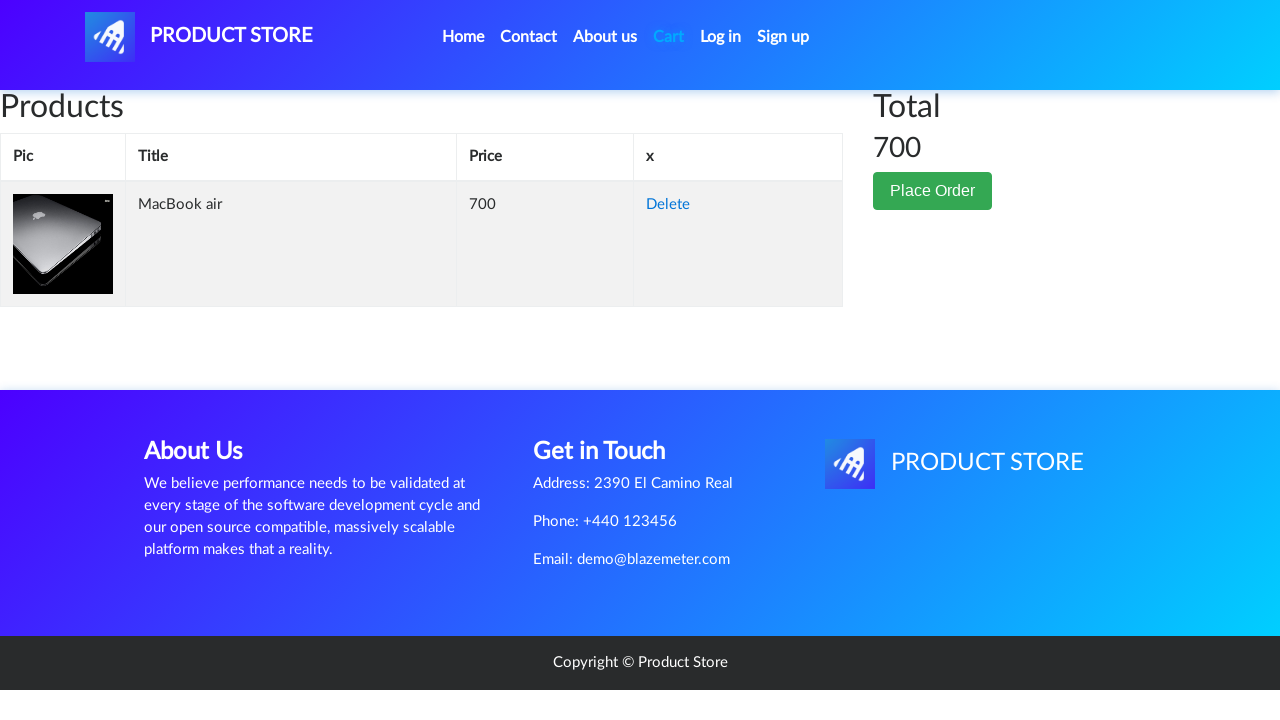